Tests the add-to-cart functionality on an e-commerce practice site by finding a product with "Cucumber" in its name and clicking the ADD TO CART button for that product.

Starting URL: https://rahulshettyacademy.com/seleniumPractise/#/

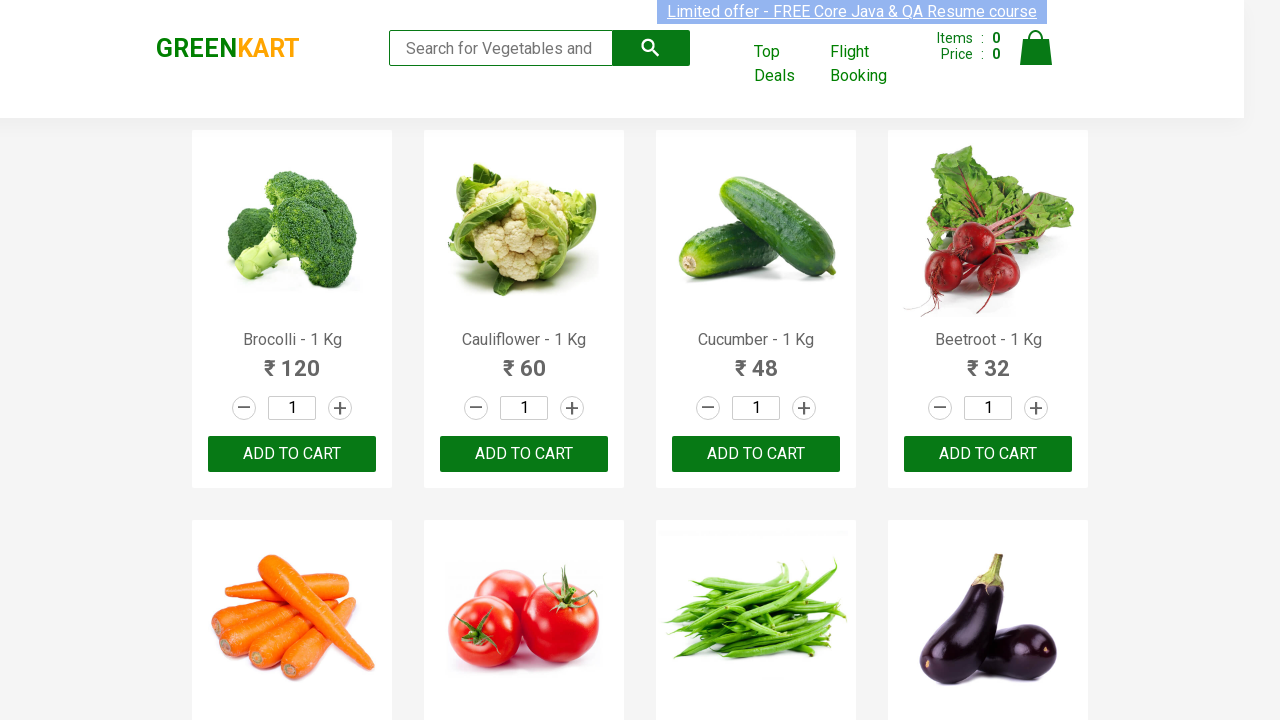

Waited for product names to load on e-commerce site
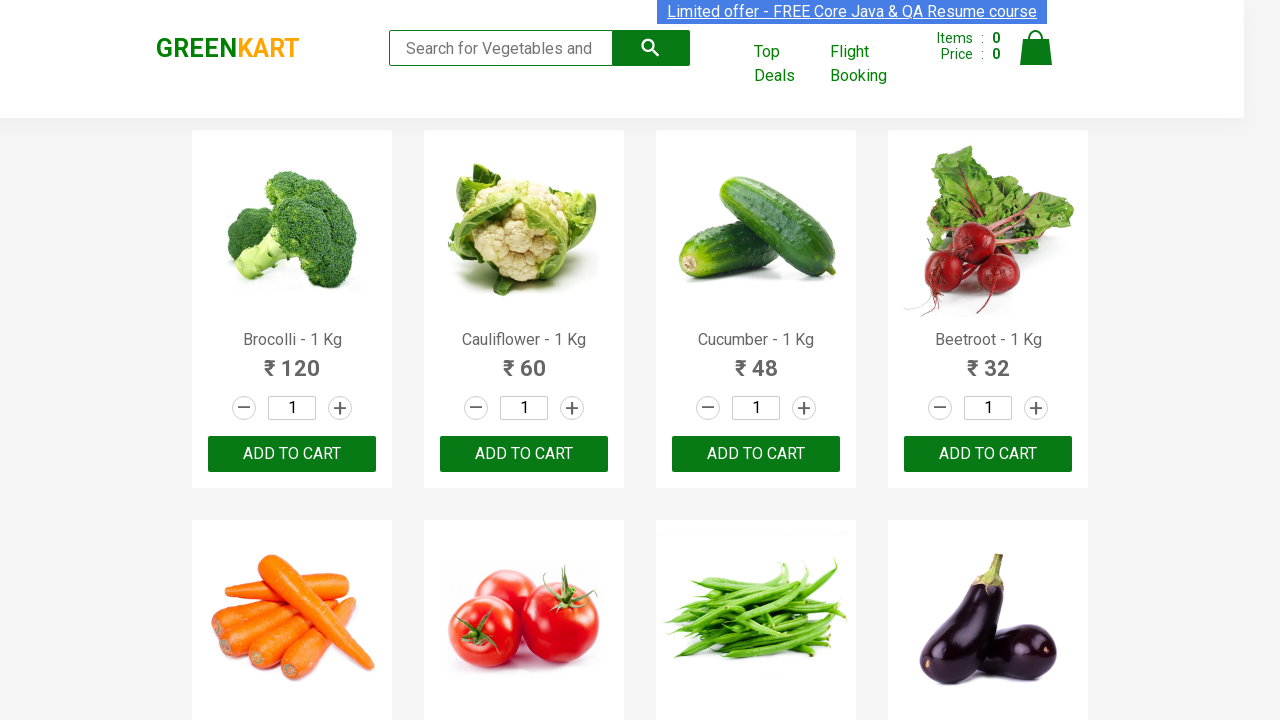

Retrieved all product name elements
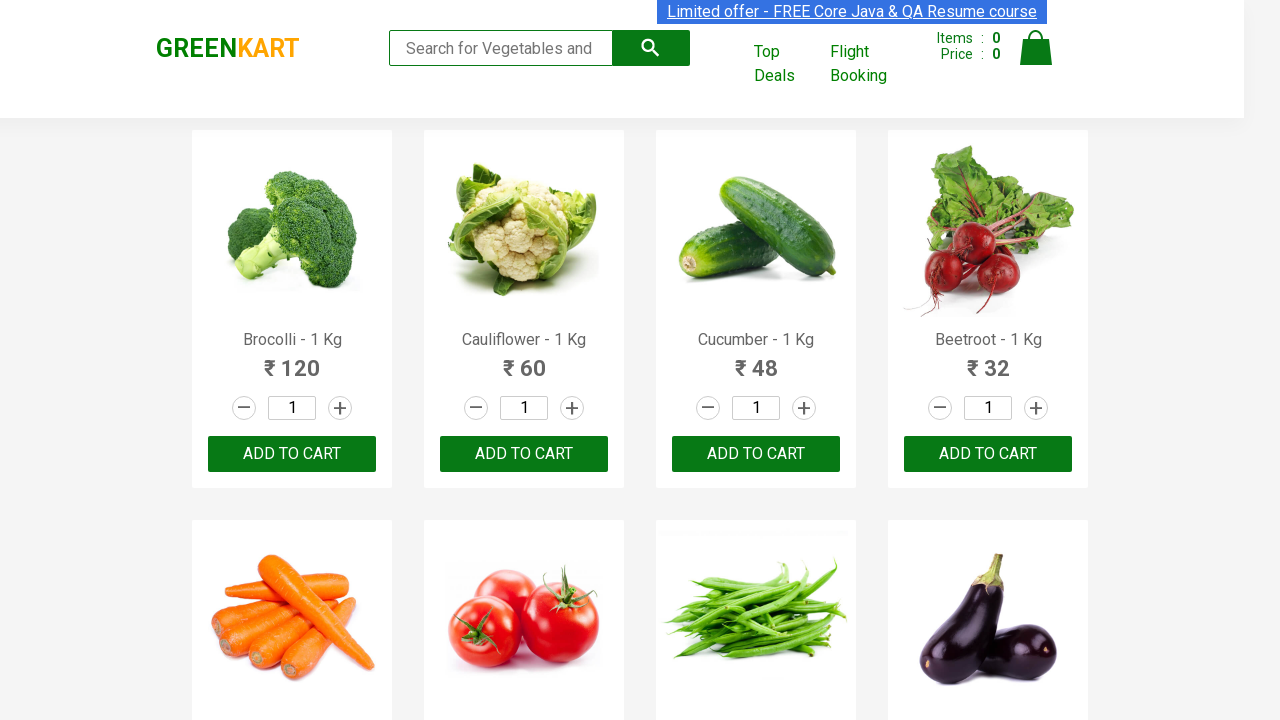

Checked product 1: Brocolli - 1 Kg
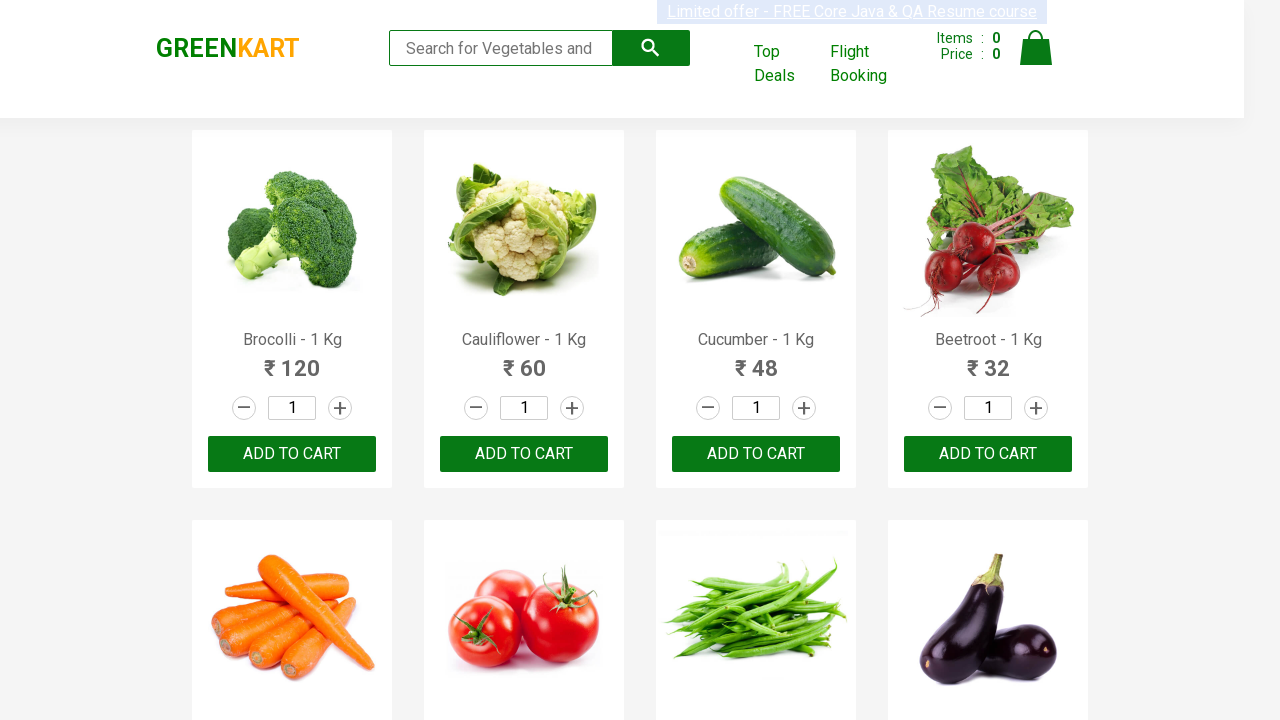

Checked product 2: Cauliflower - 1 Kg
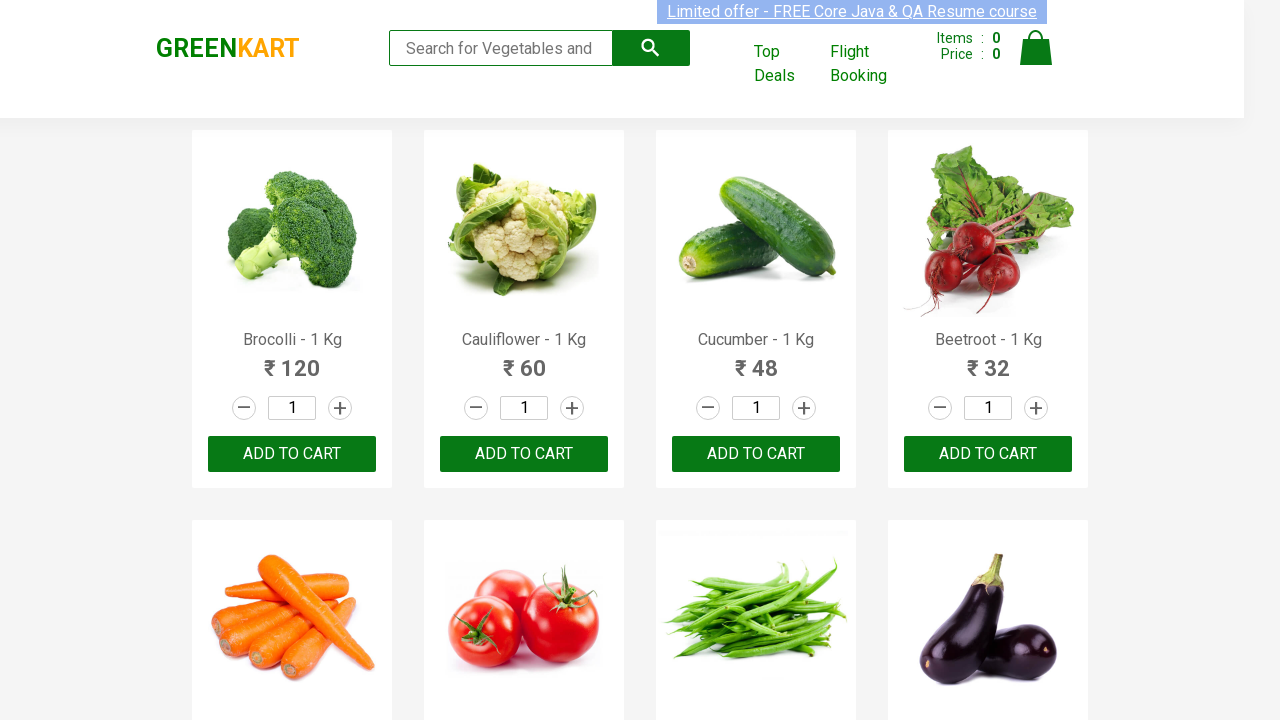

Checked product 3: Cucumber - 1 Kg
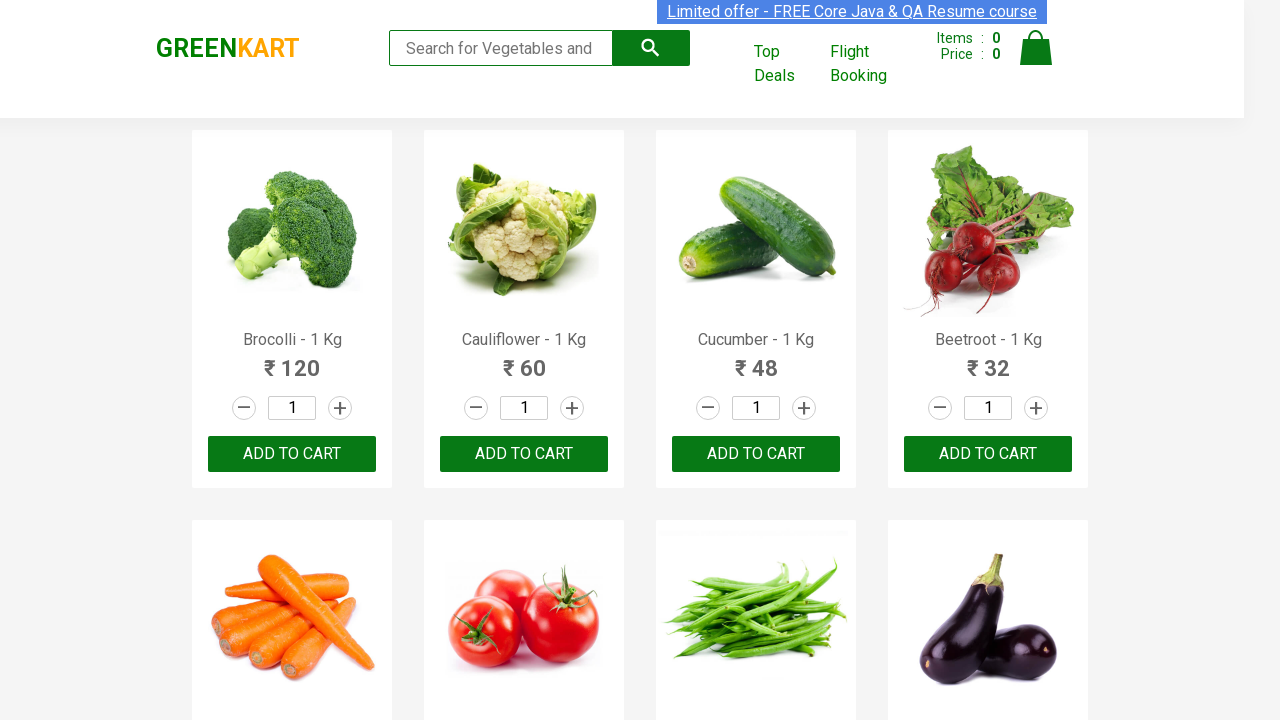

Clicked ADD TO CART button for product: Cucumber - 1 Kg at (756, 454) on xpath=//button[text()='ADD TO CART'] >> nth=2
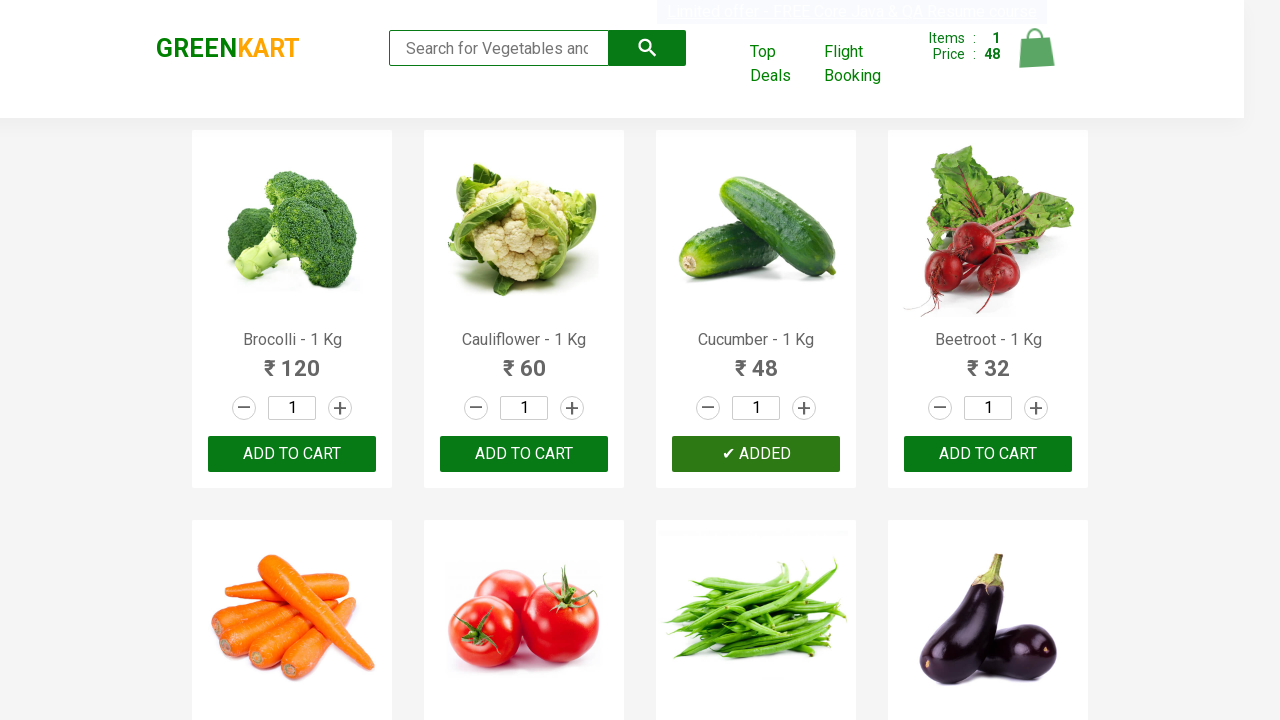

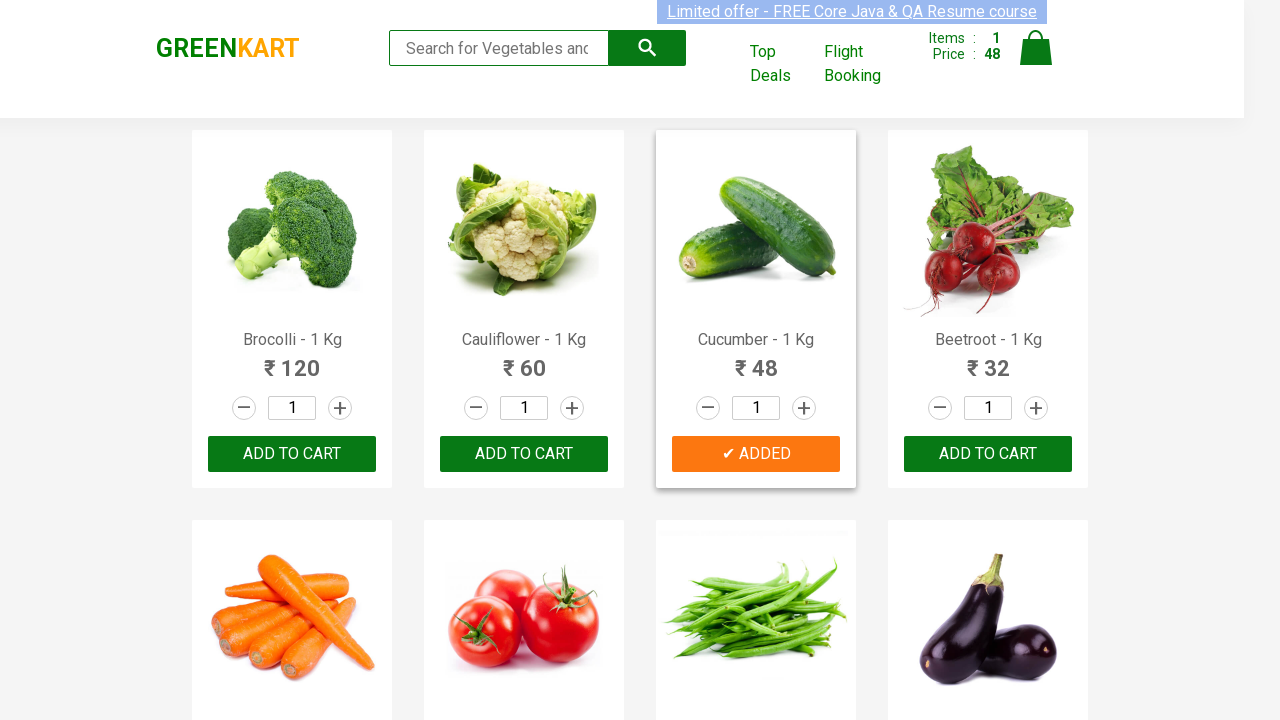